Navigates to a testing practice website and scrolls down the page by 400 pixels to verify scroll functionality.

Starting URL: http://www.thetestingworld.com/testings

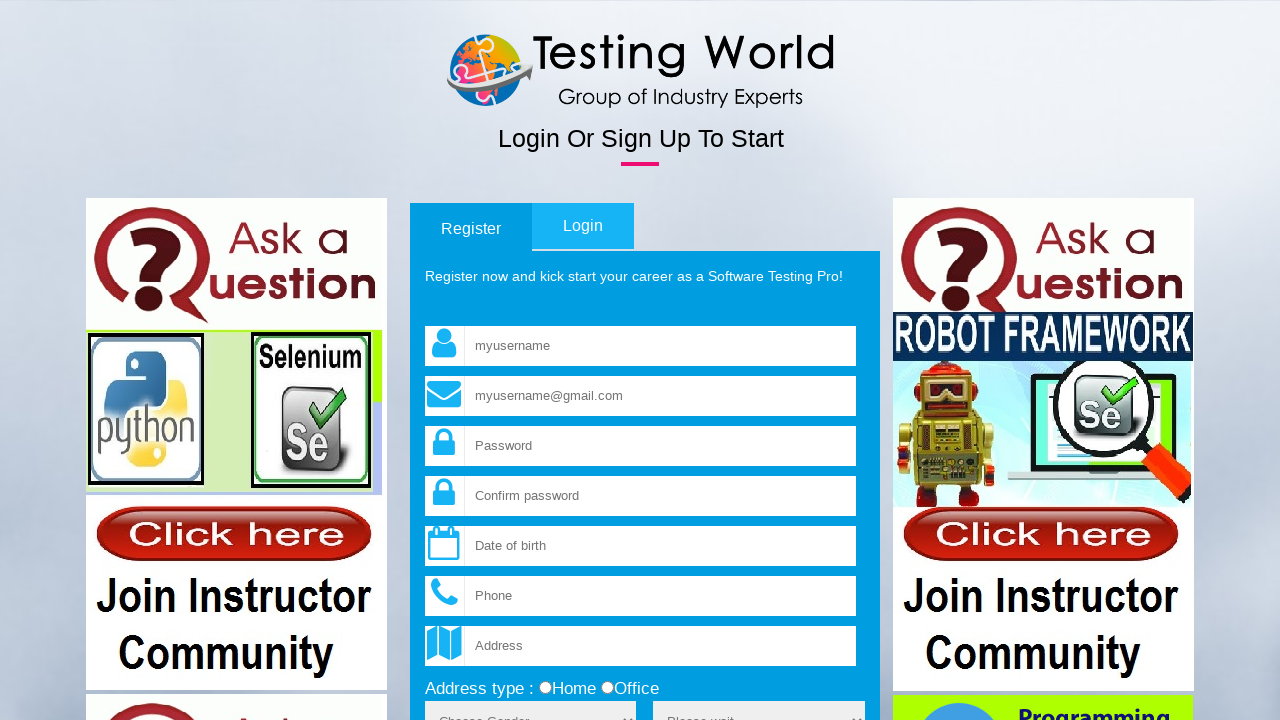

Navigated to the testing practice website
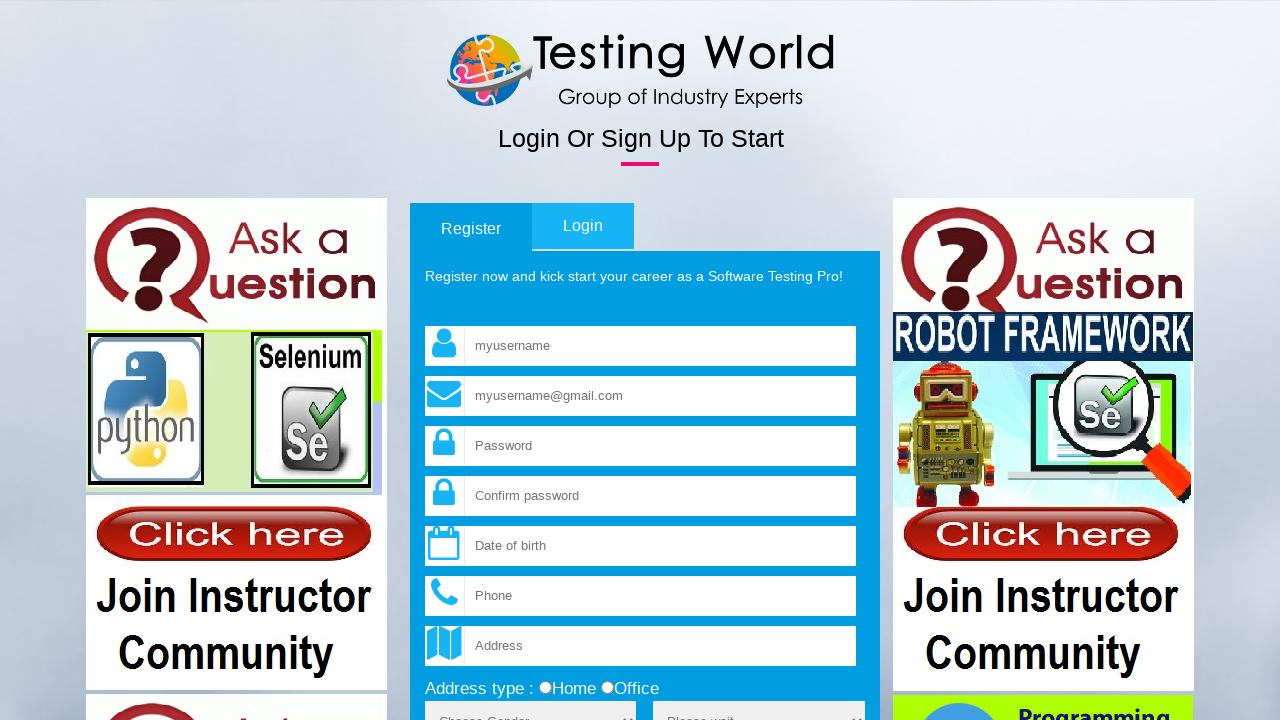

Scrolled down the page by 400 pixels
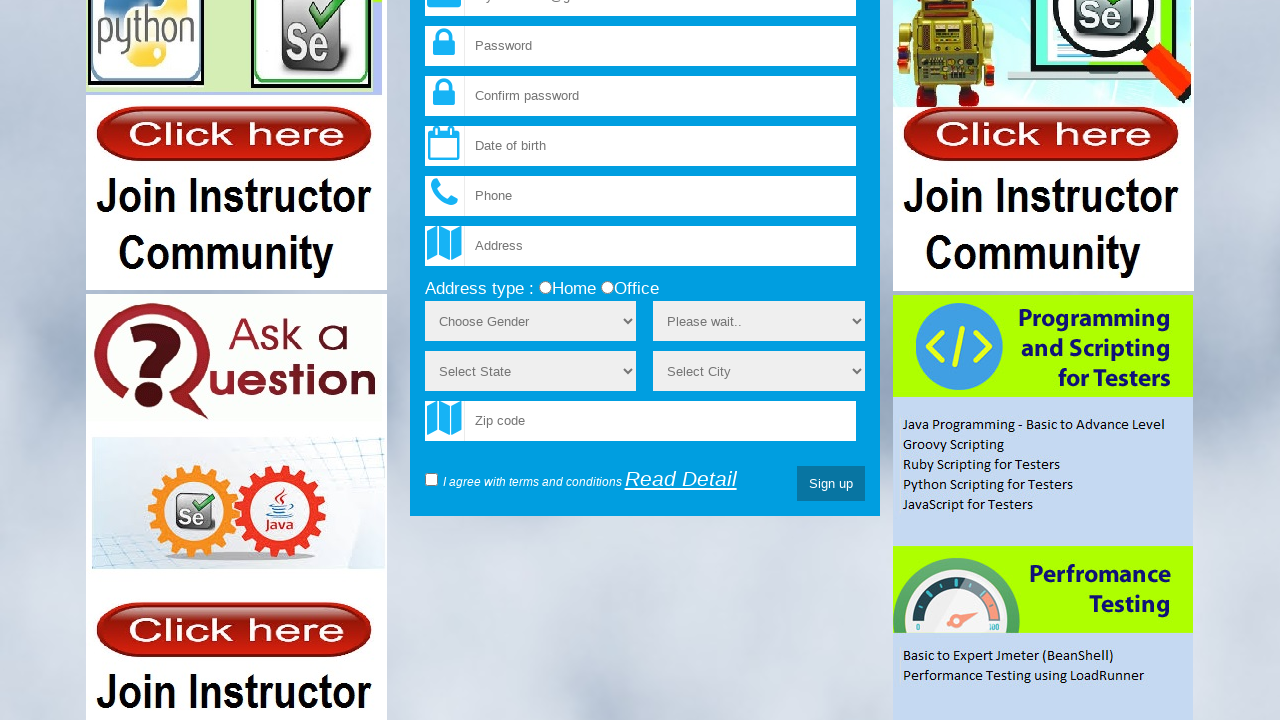

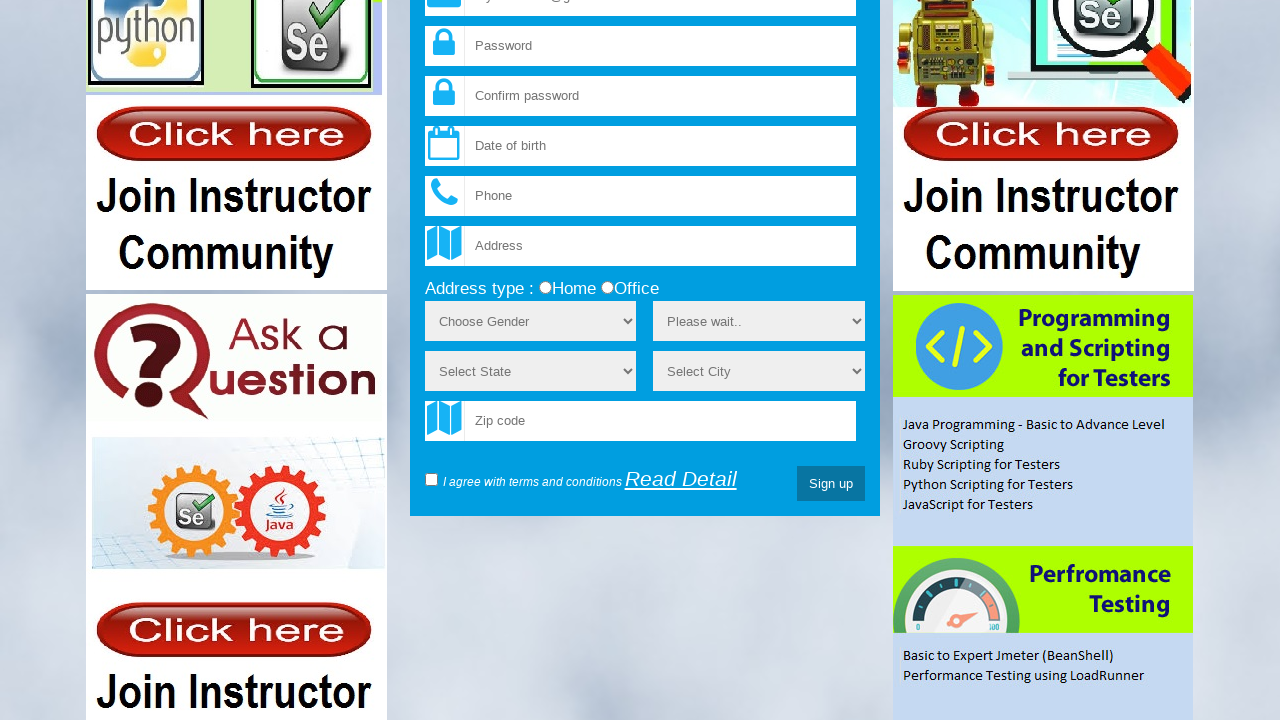